Tests dropdown selection functionality by selecting "Option 1" from a dropdown menu and verifying the selection

Starting URL: https://the-internet.herokuapp.com/dropdown

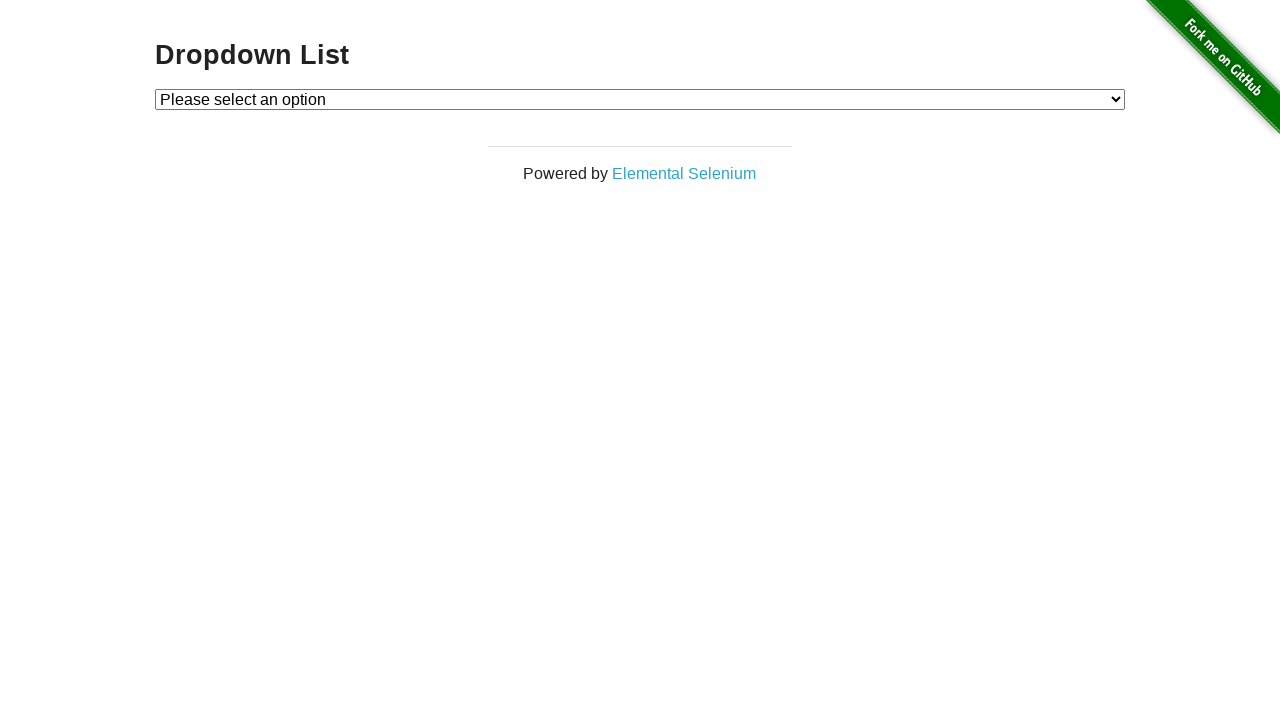

Selected 'Option 1' from dropdown menu on select
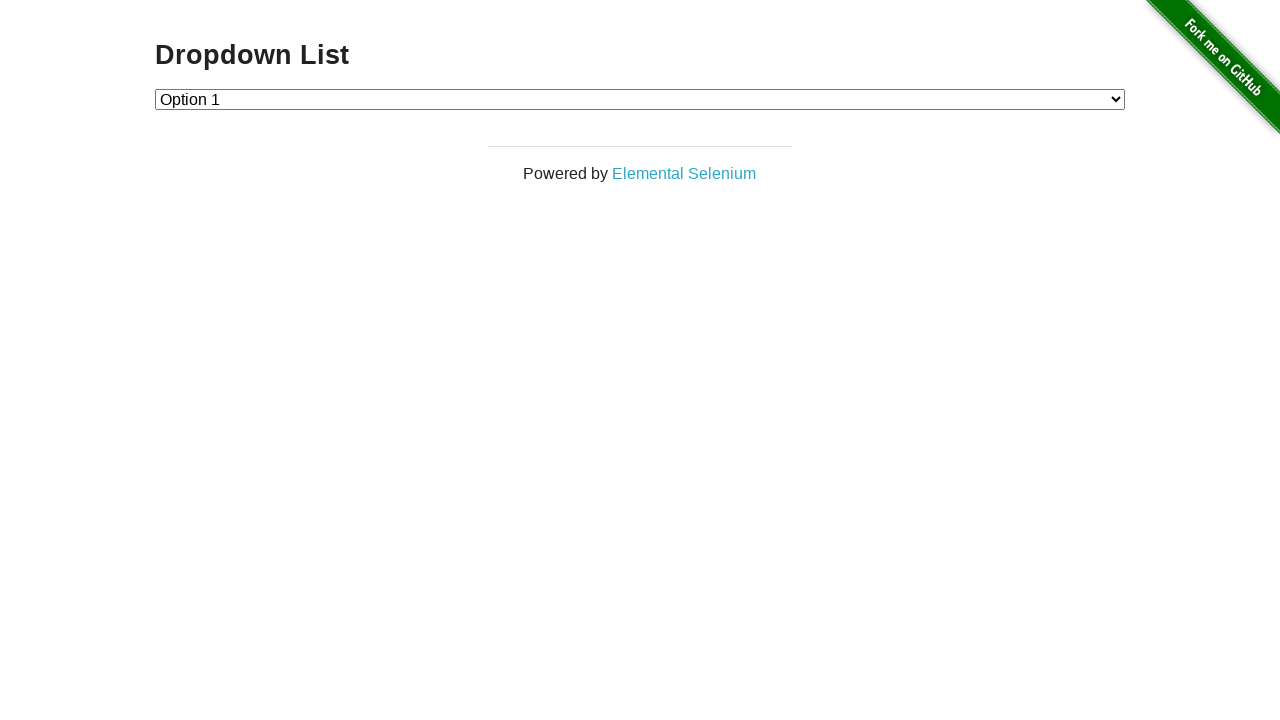

Verified that 'Option 1' was successfully selected in dropdown
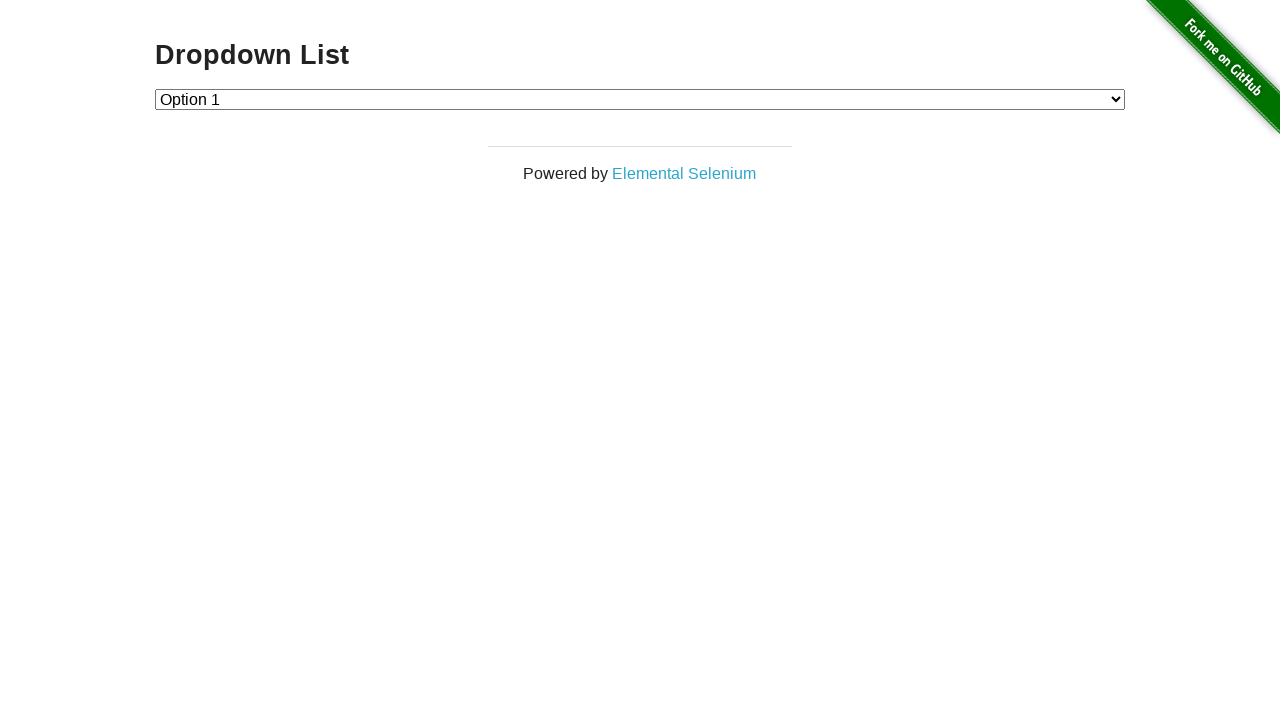

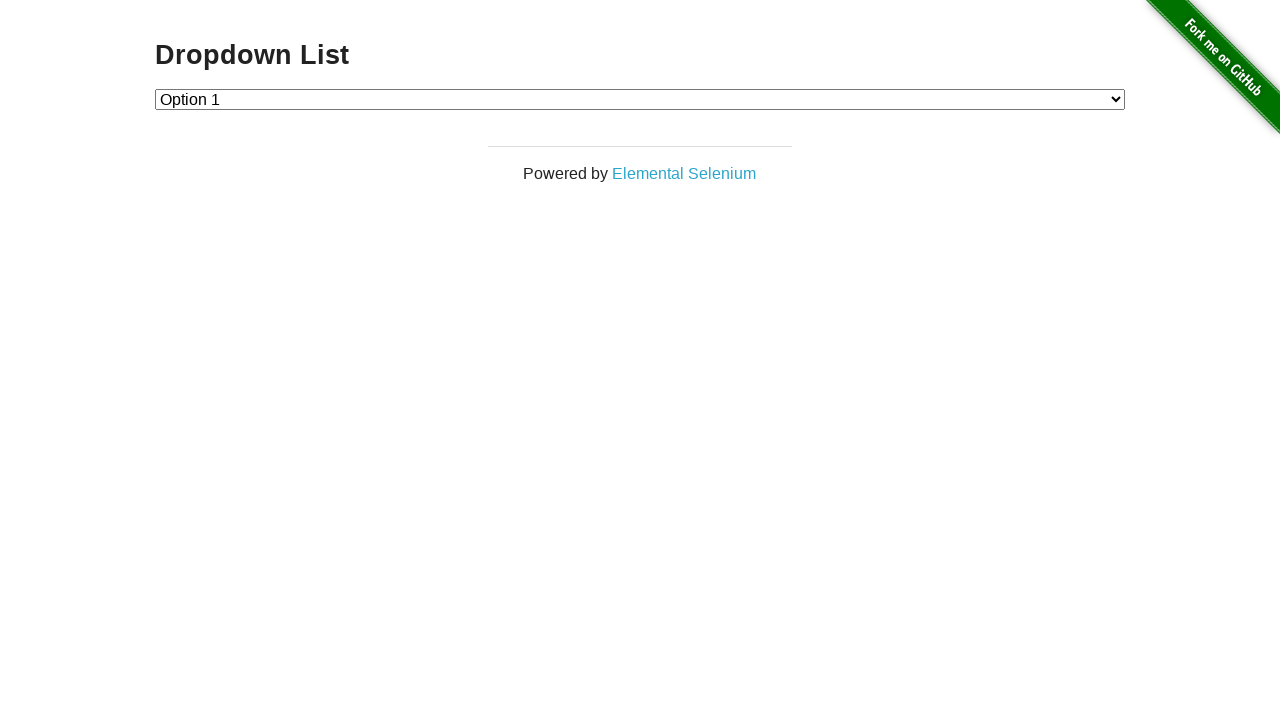